Tests the jQuery UI autocomplete widget by typing a partial query in the input field and selecting a matching suggestion from the dropdown list.

Starting URL: https://jqueryui.com/Autocomplete

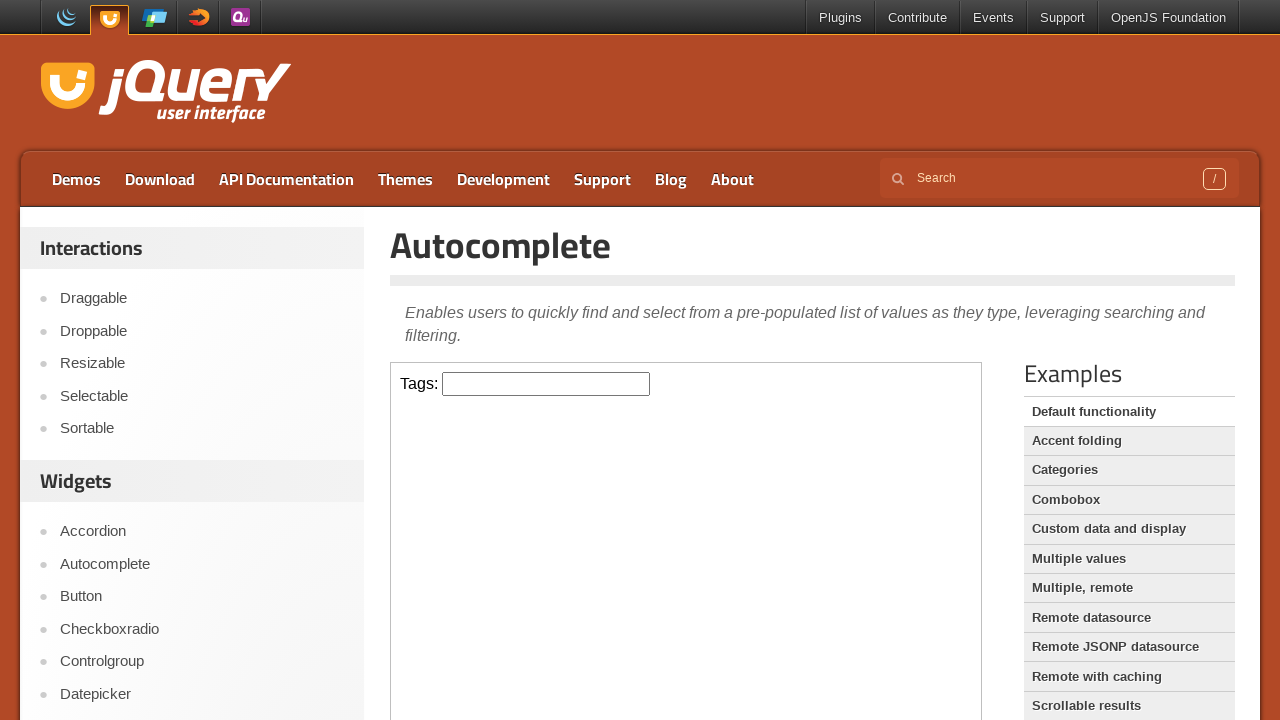

Located the demo iframe containing the autocomplete widget
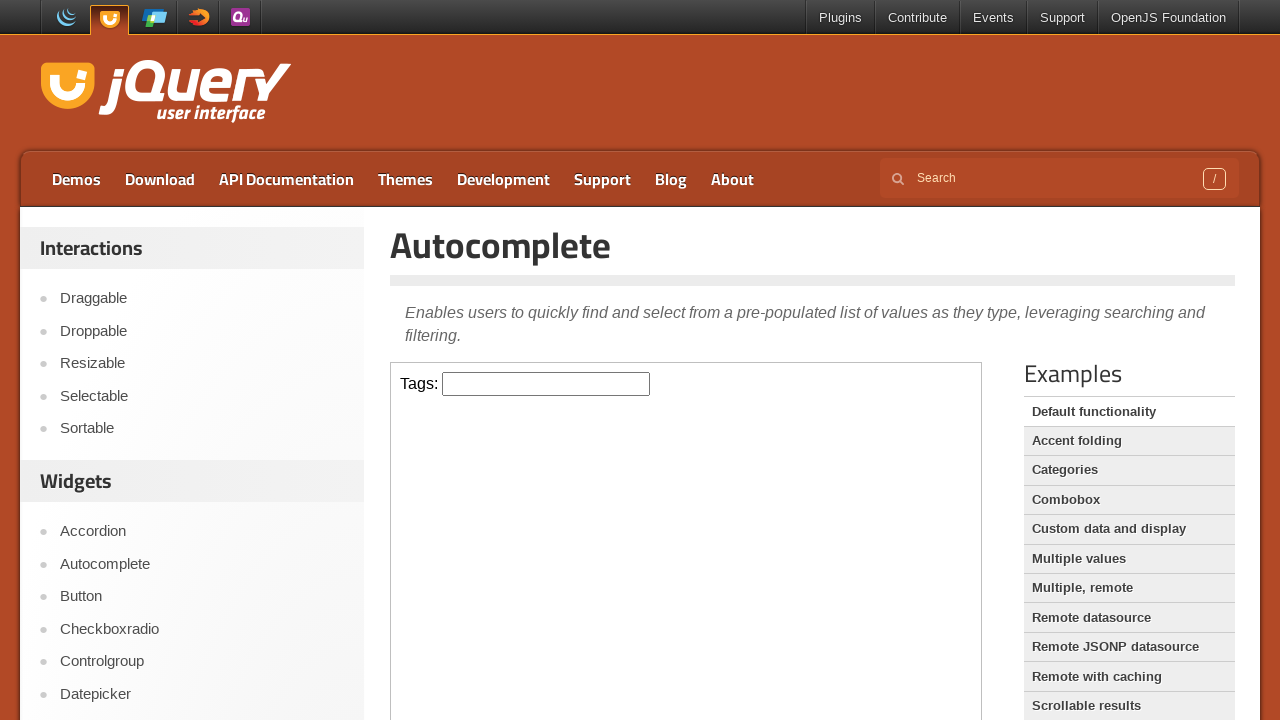

Typed 'as' in the autocomplete input field to trigger suggestions on .demo-frame >> internal:control=enter-frame >> #tags
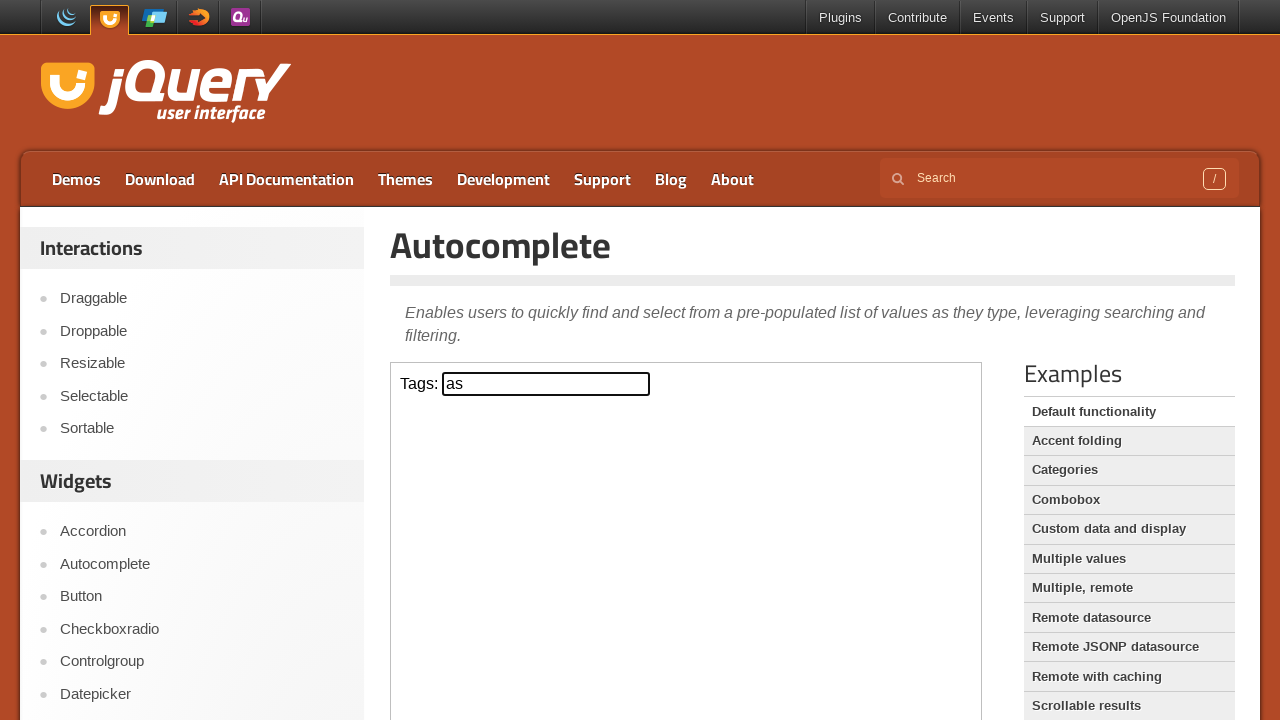

Autocomplete suggestions dropdown appeared
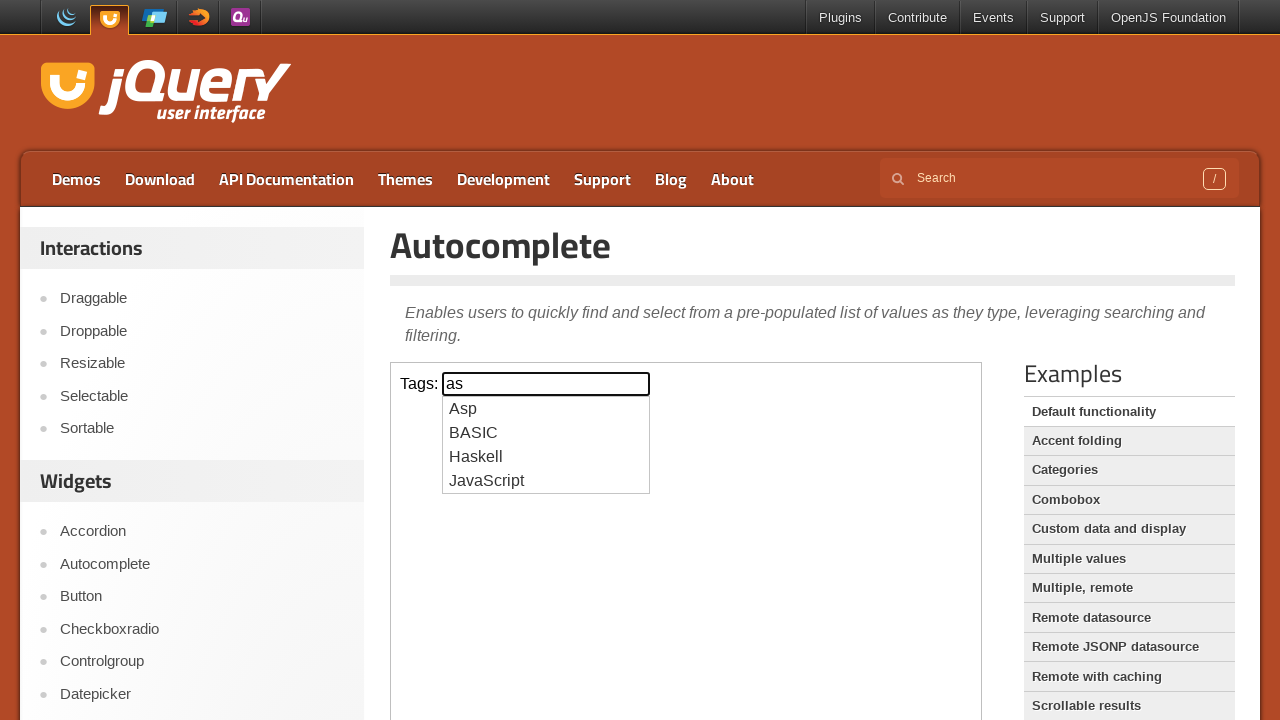

Retrieved 4 suggestion items from the autocomplete dropdown
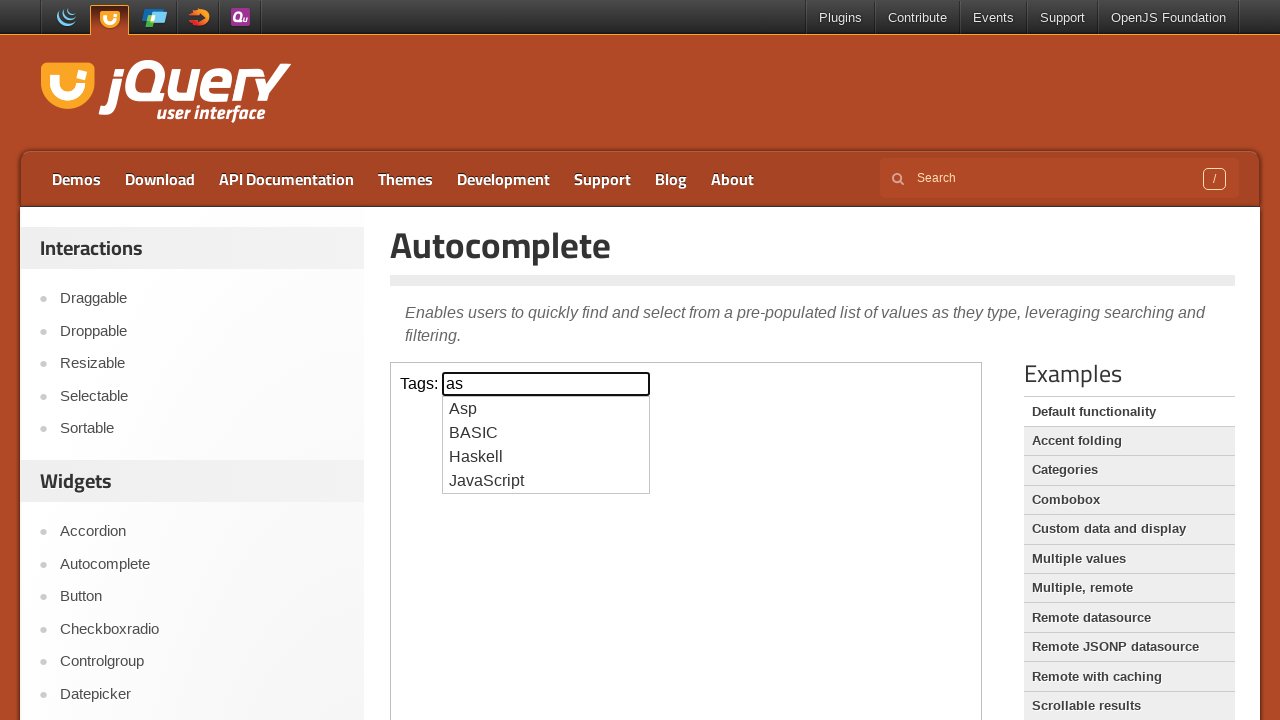

Clicked on the 'JavaScript' suggestion from the dropdown list at (546, 481) on .demo-frame >> internal:control=enter-frame >> ul#ui-id-1 > li >> nth=3
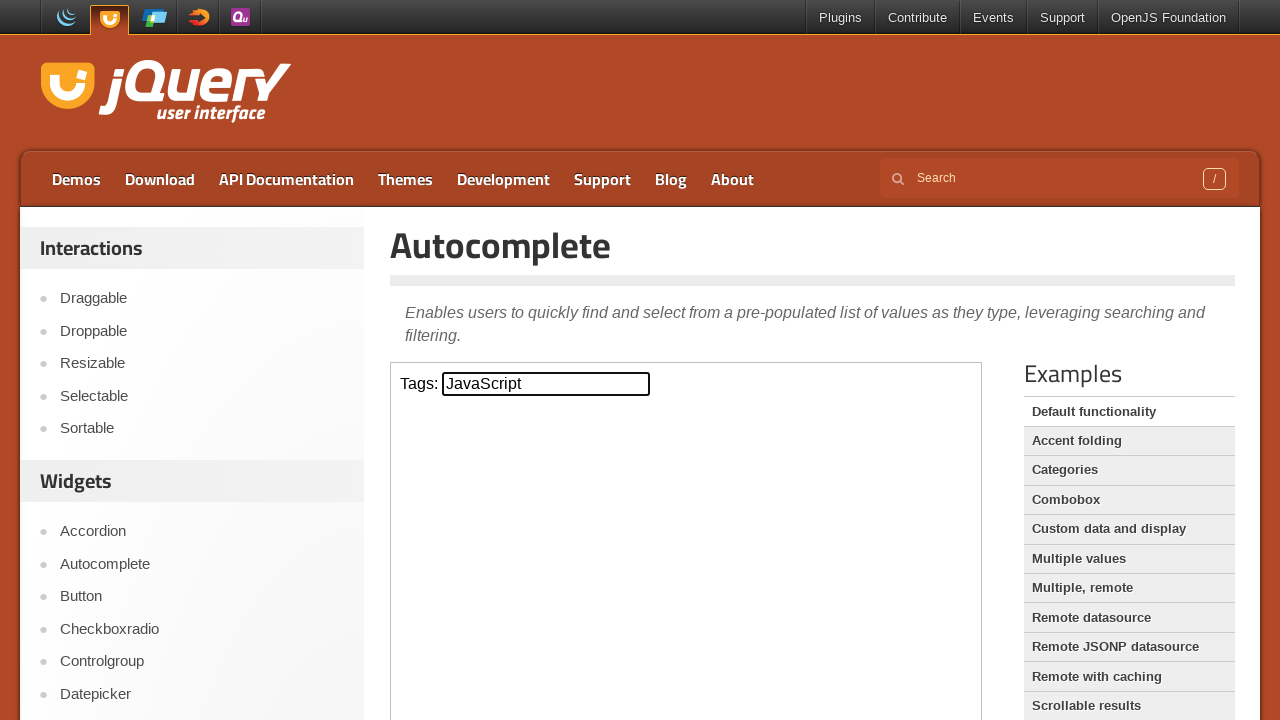

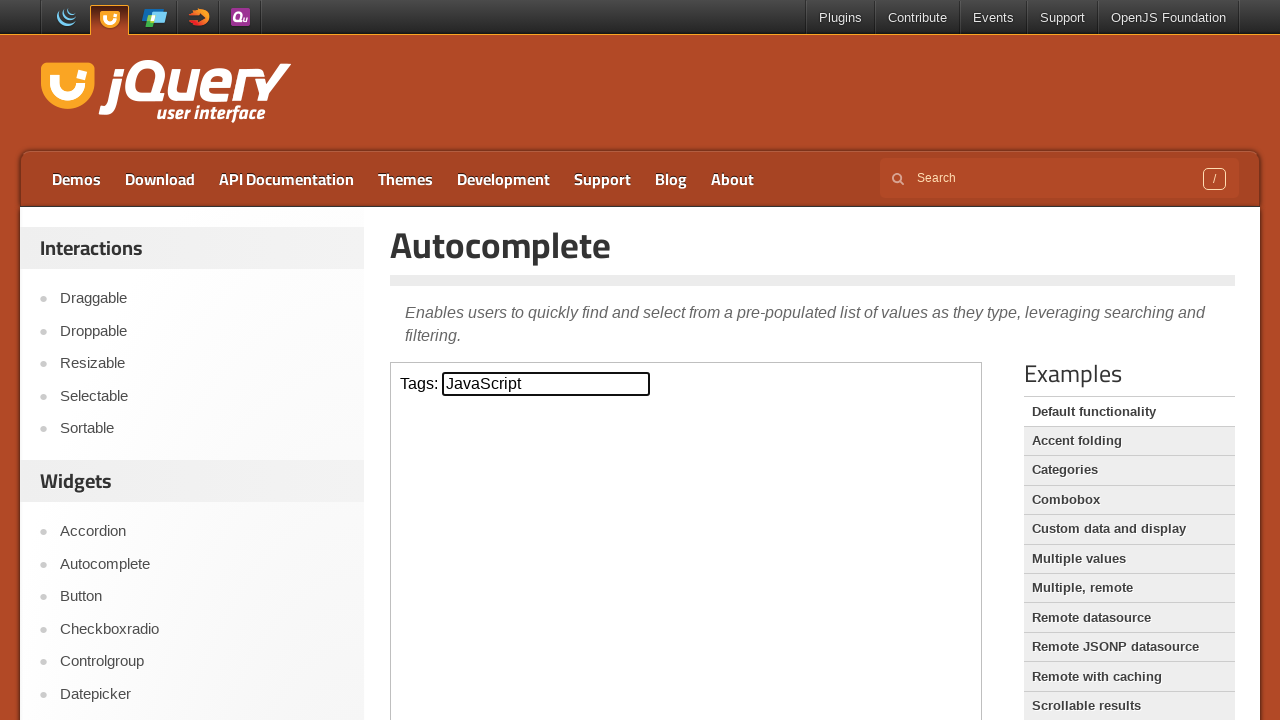